Navigates to the Demoblaze demo store and waits for the first product card element to be visible.

Starting URL: https://www.demoblaze.com/

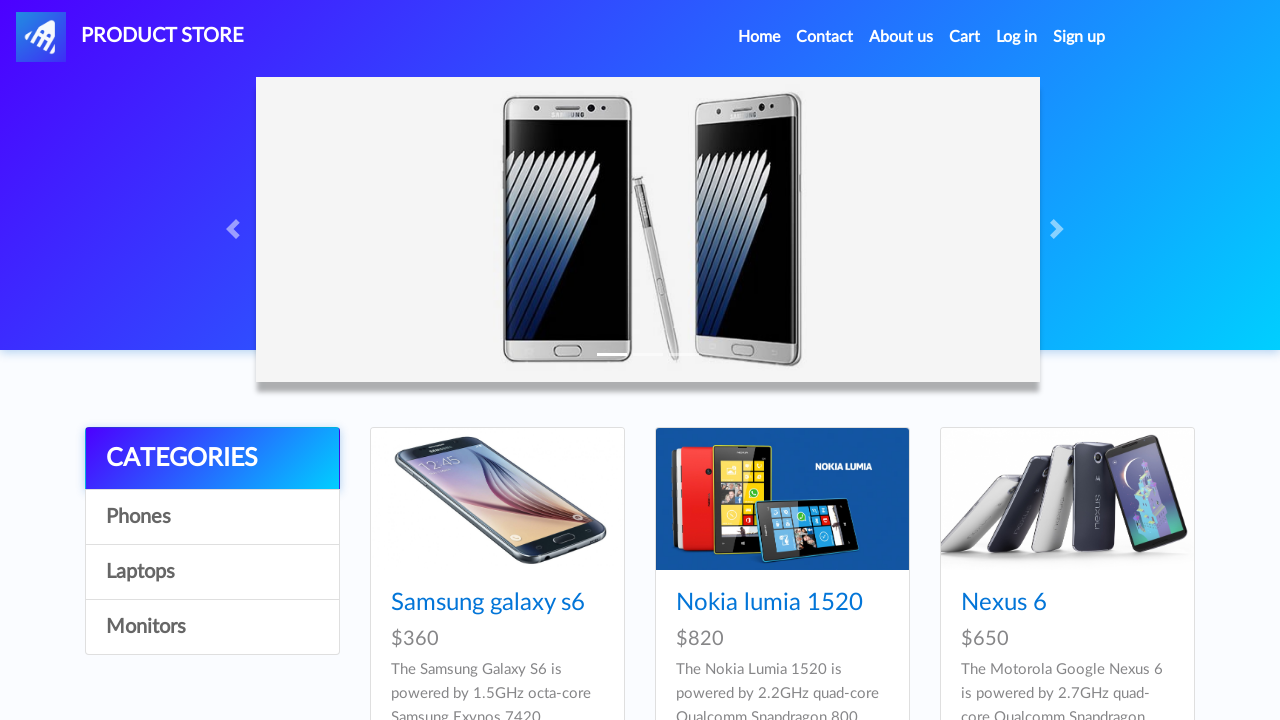

Waited for page to load (networkidle state)
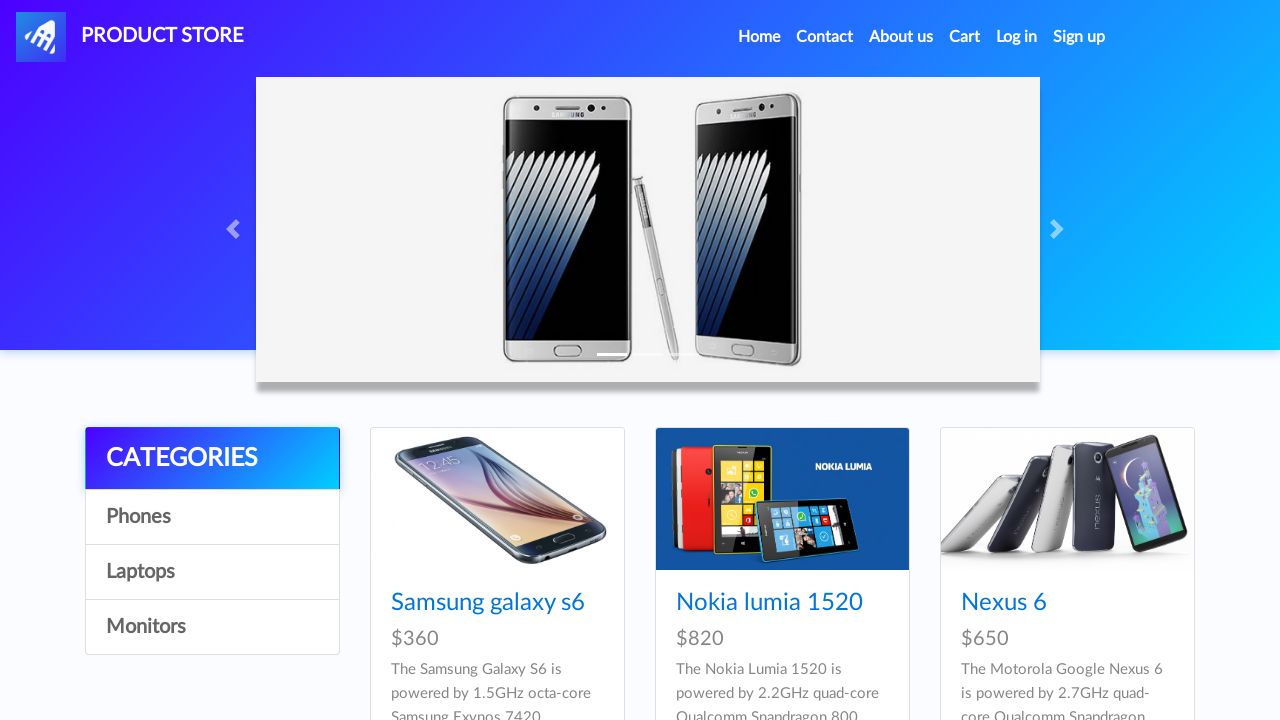

First product card element is now visible
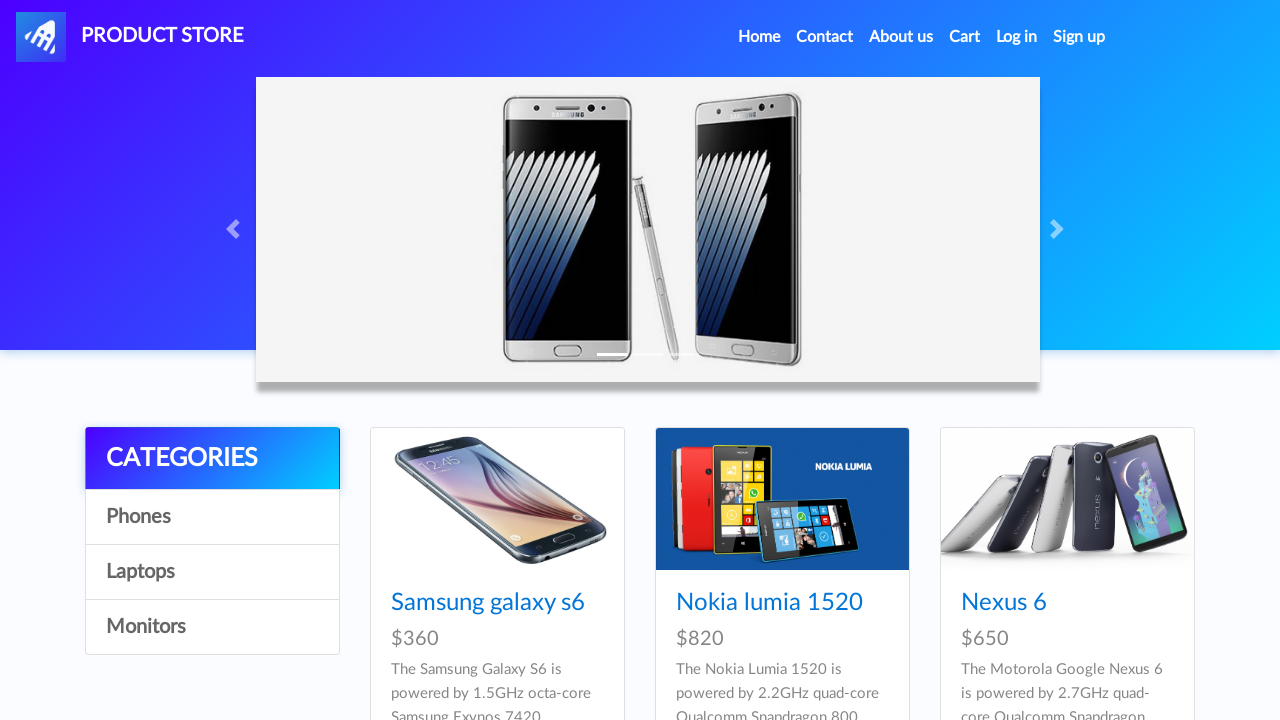

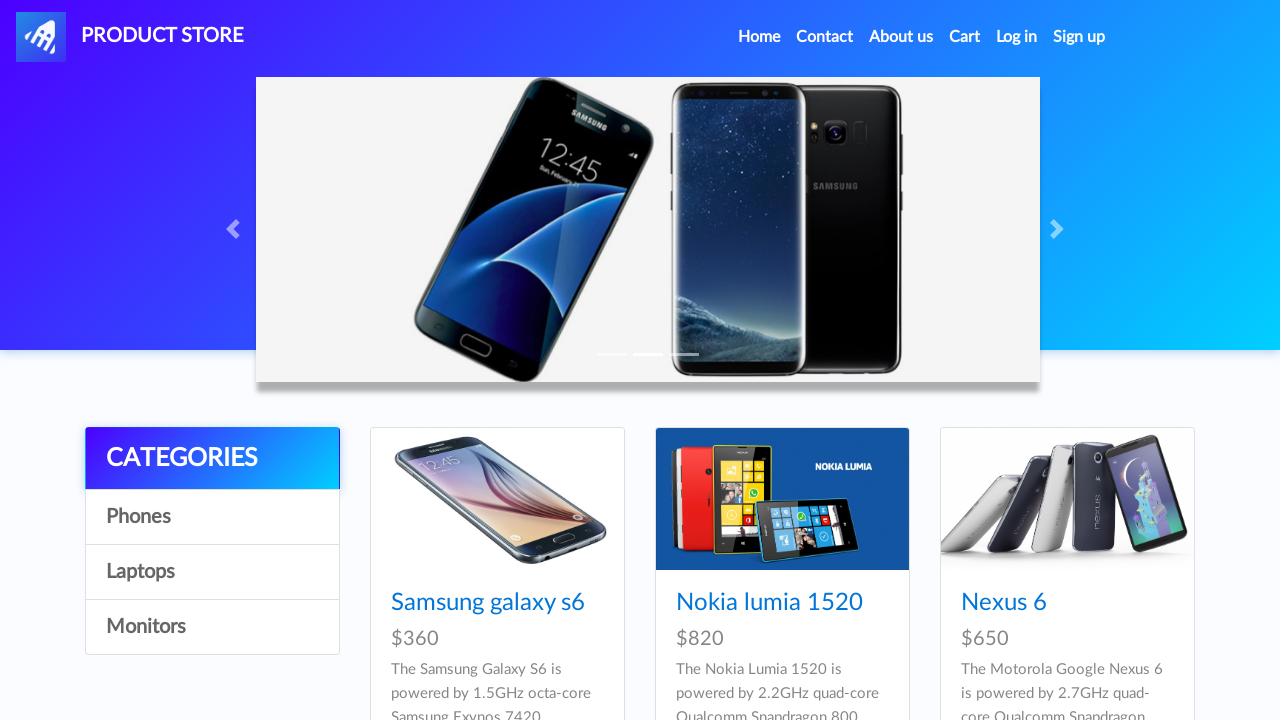